Navigates to Flipkart homepage and waits for the page to load. This is a basic smoke test to verify the site is accessible.

Starting URL: https://Flipkart.com/

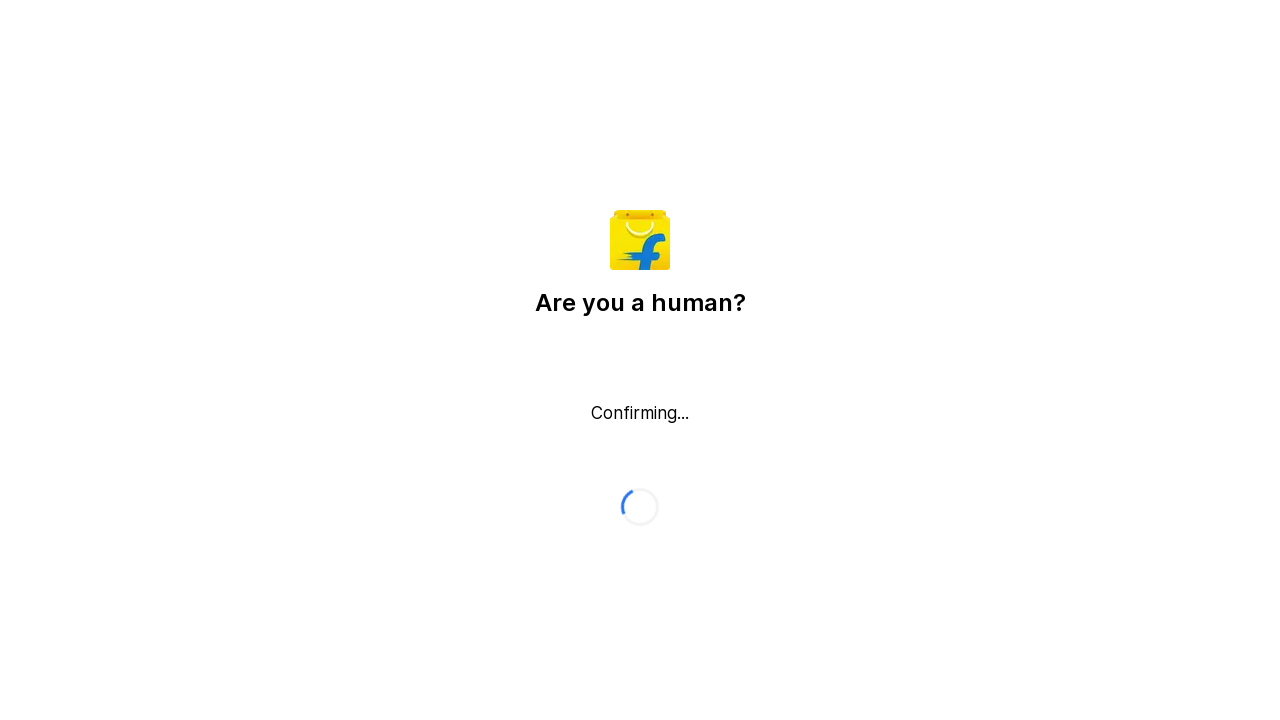

Waited for page DOM content to load
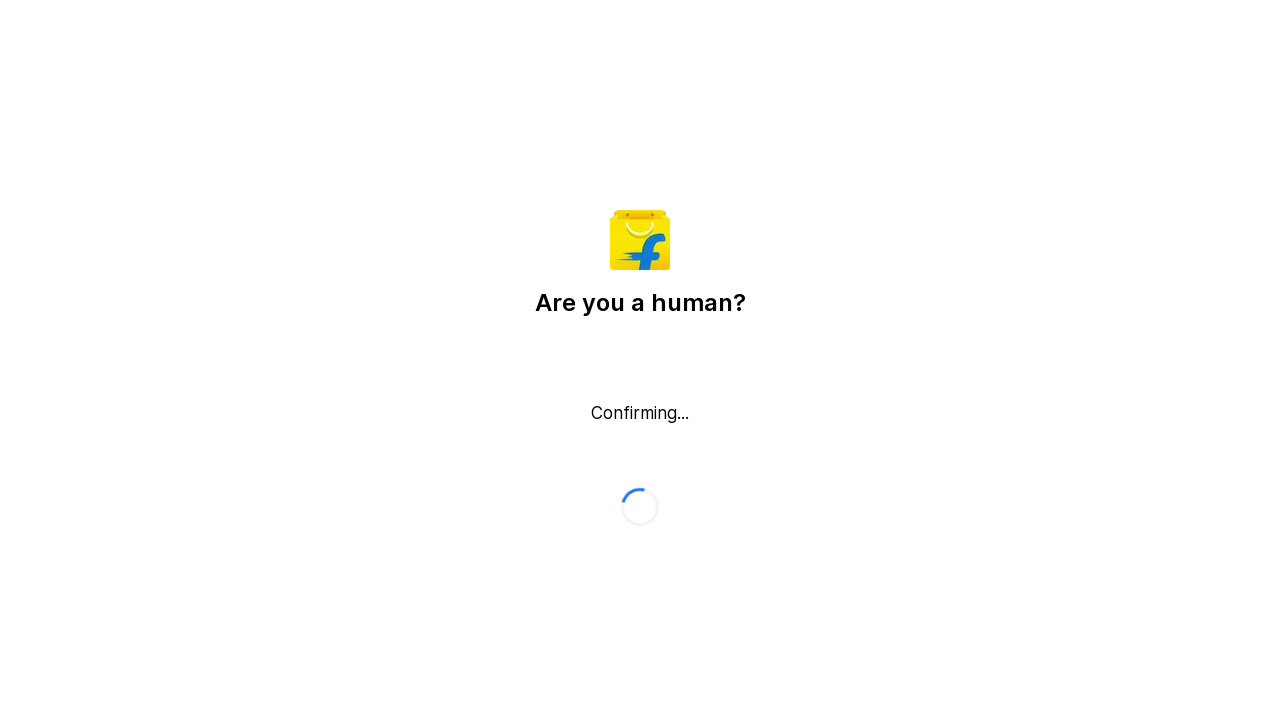

Verified body element is present on Flipkart homepage
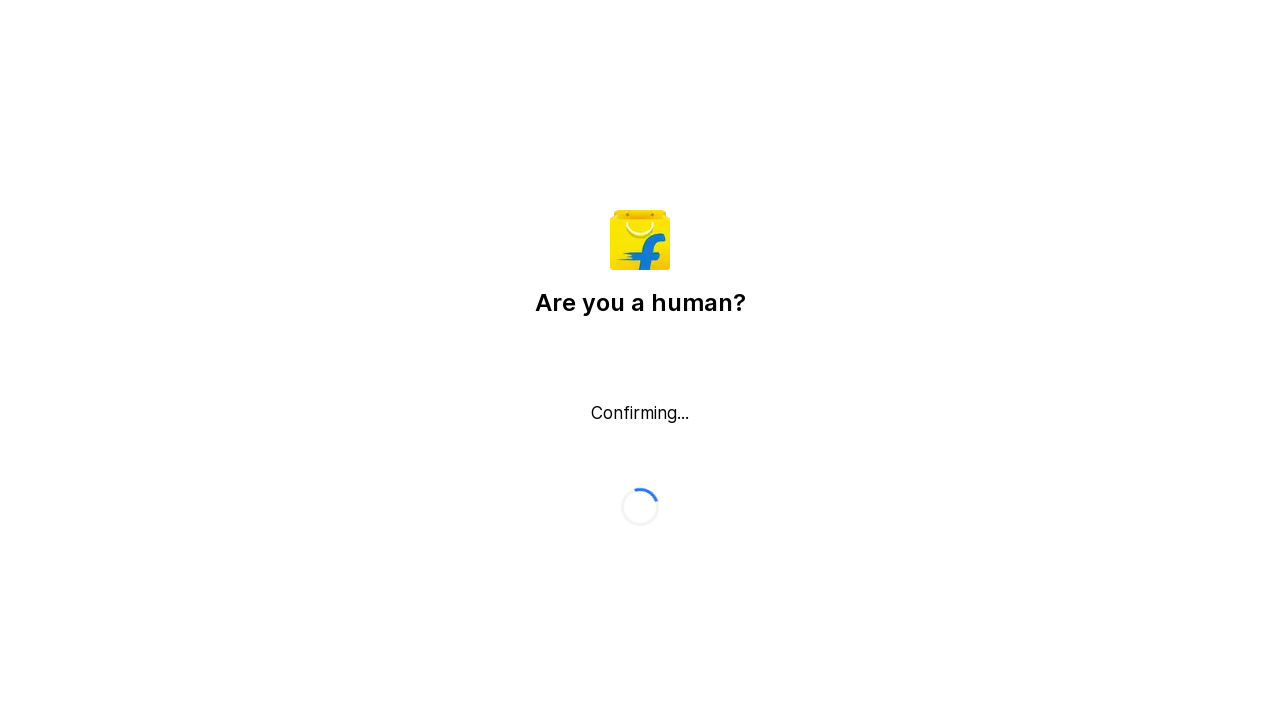

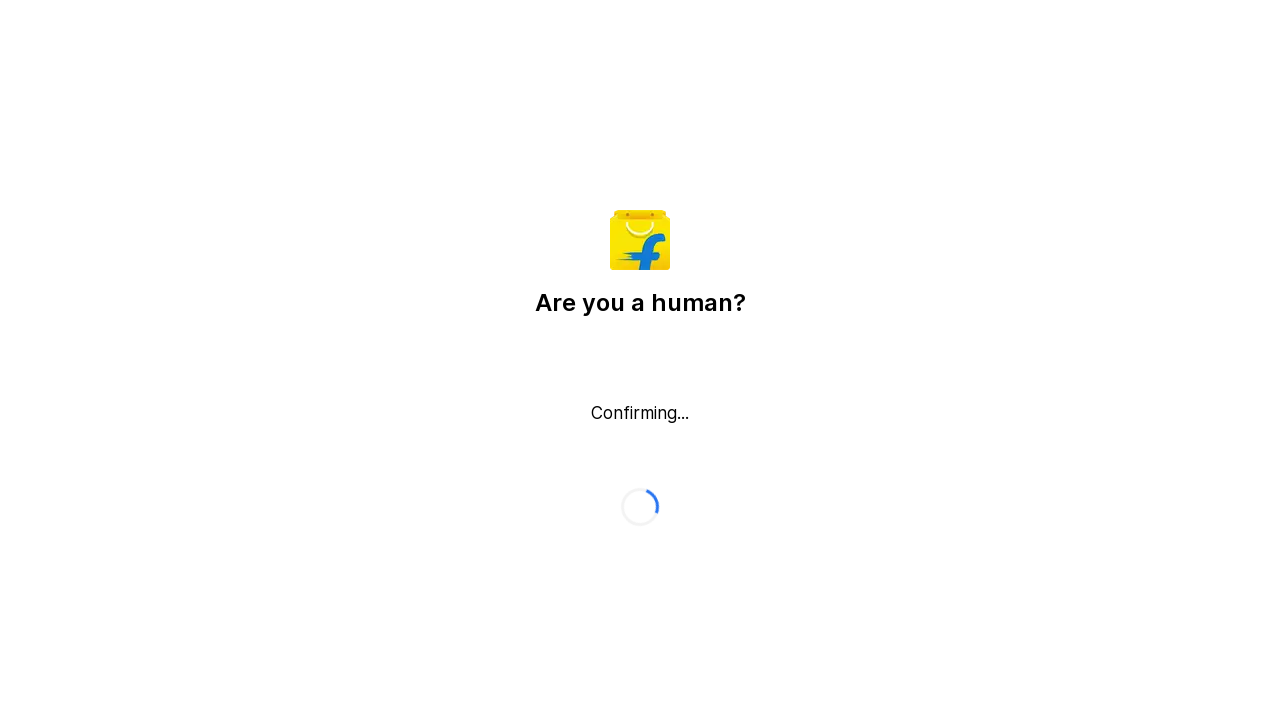